Tests dynamic loading where a hidden element becomes visible after clicking the Start button. Clicks on Example 1 link, clicks Start, and waits for "Hello World!" text to appear.

Starting URL: https://the-internet.herokuapp.com/dynamic_loading

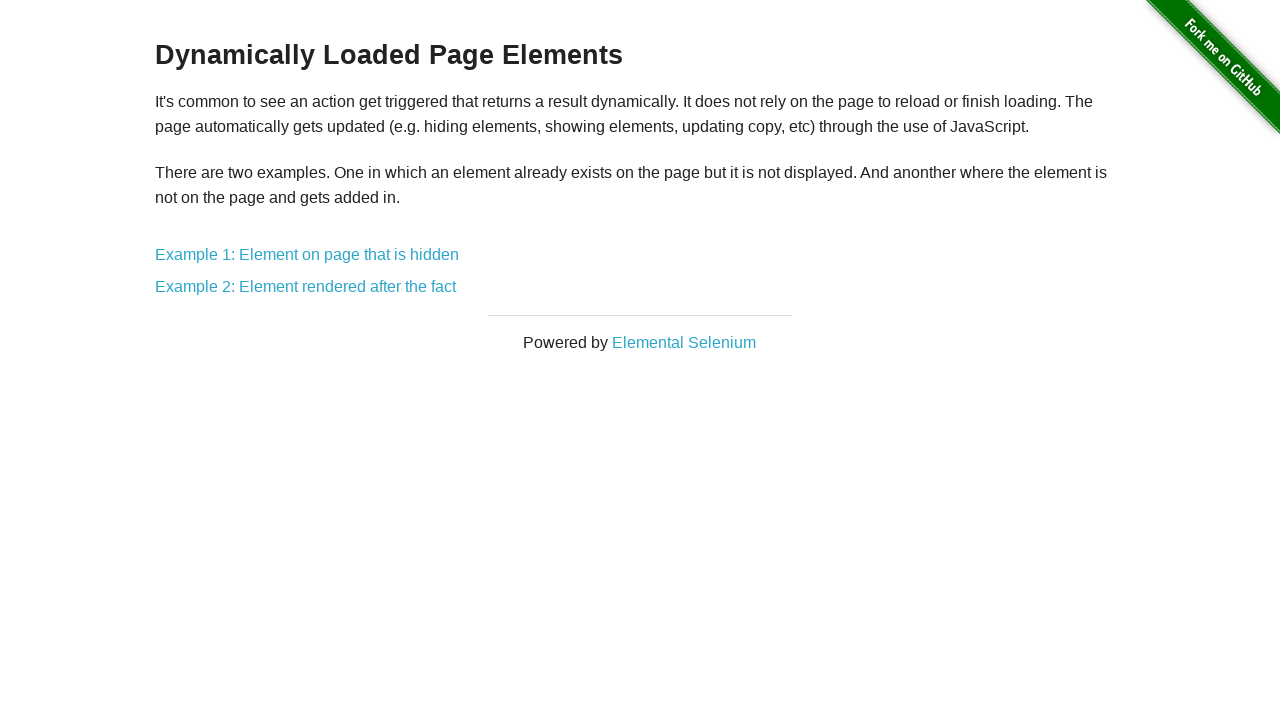

Clicked on Example 1 link to navigate to dynamic loading test at (307, 255) on a[href='/dynamic_loading/1']
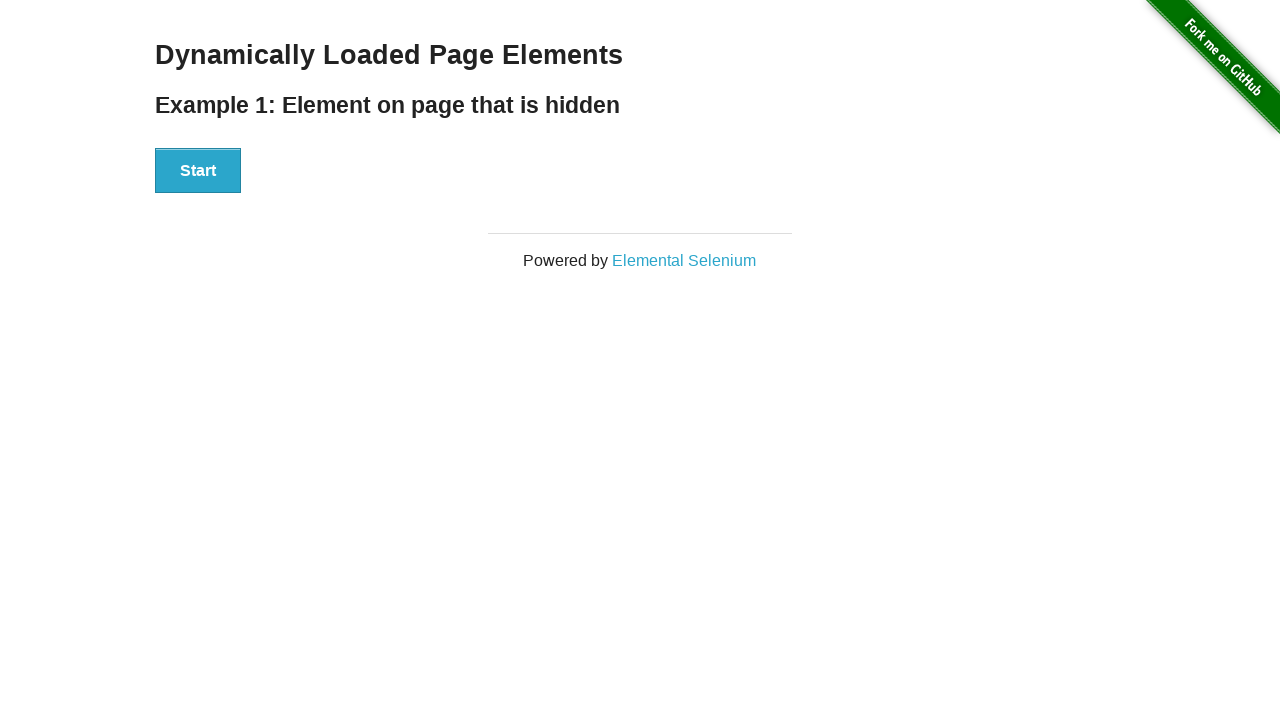

Clicked the Start button to trigger dynamic loading at (198, 171) on button:has-text('Start')
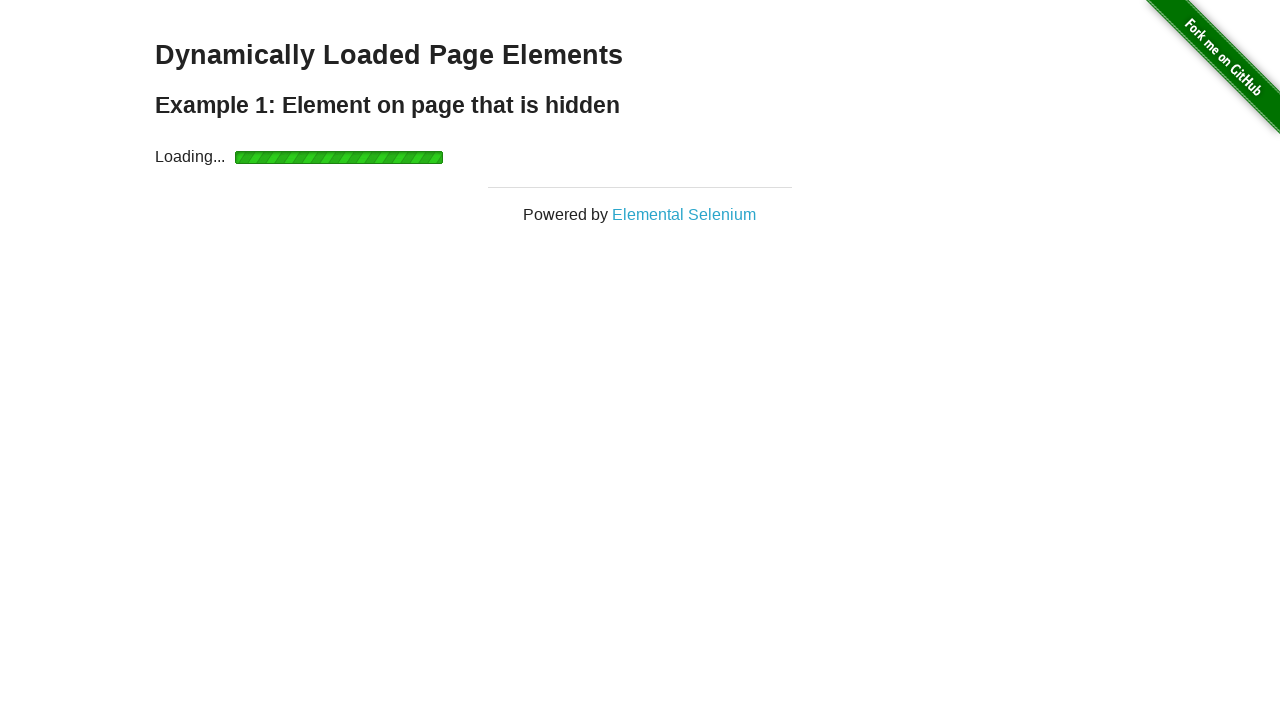

Hidden element became visible after waiting
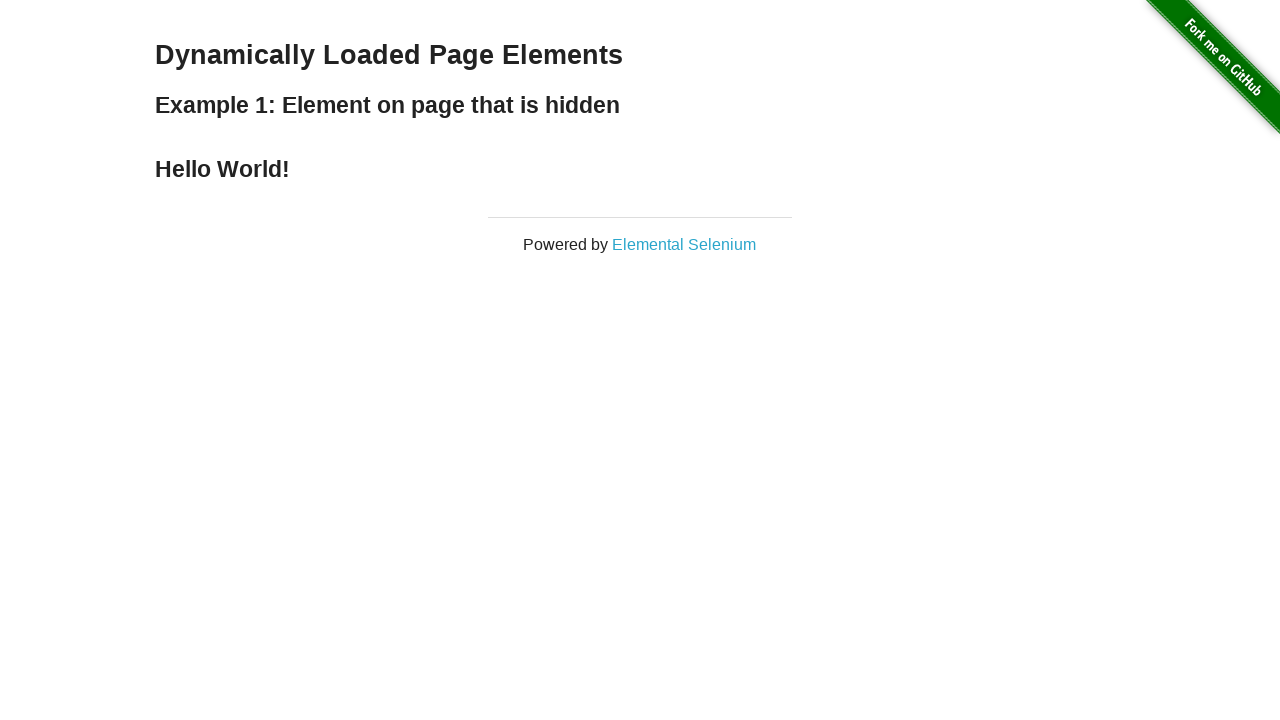

Verified that the visible element contains 'Hello World!' text
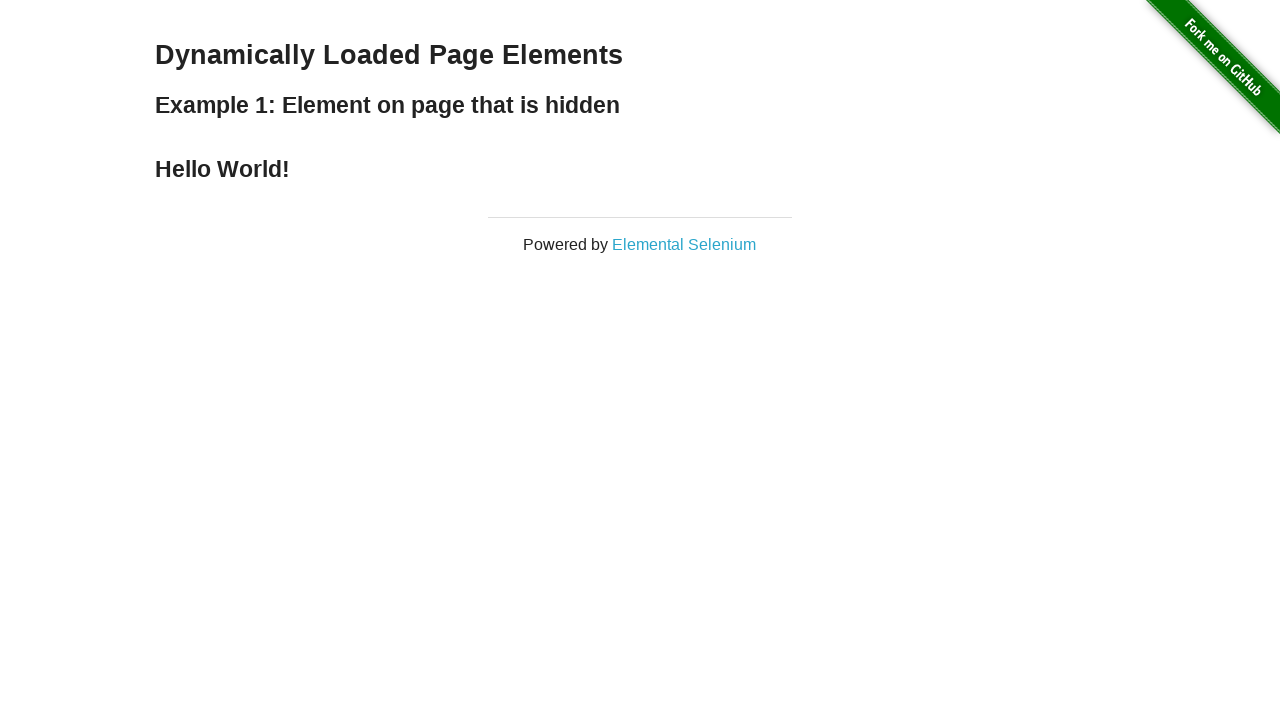

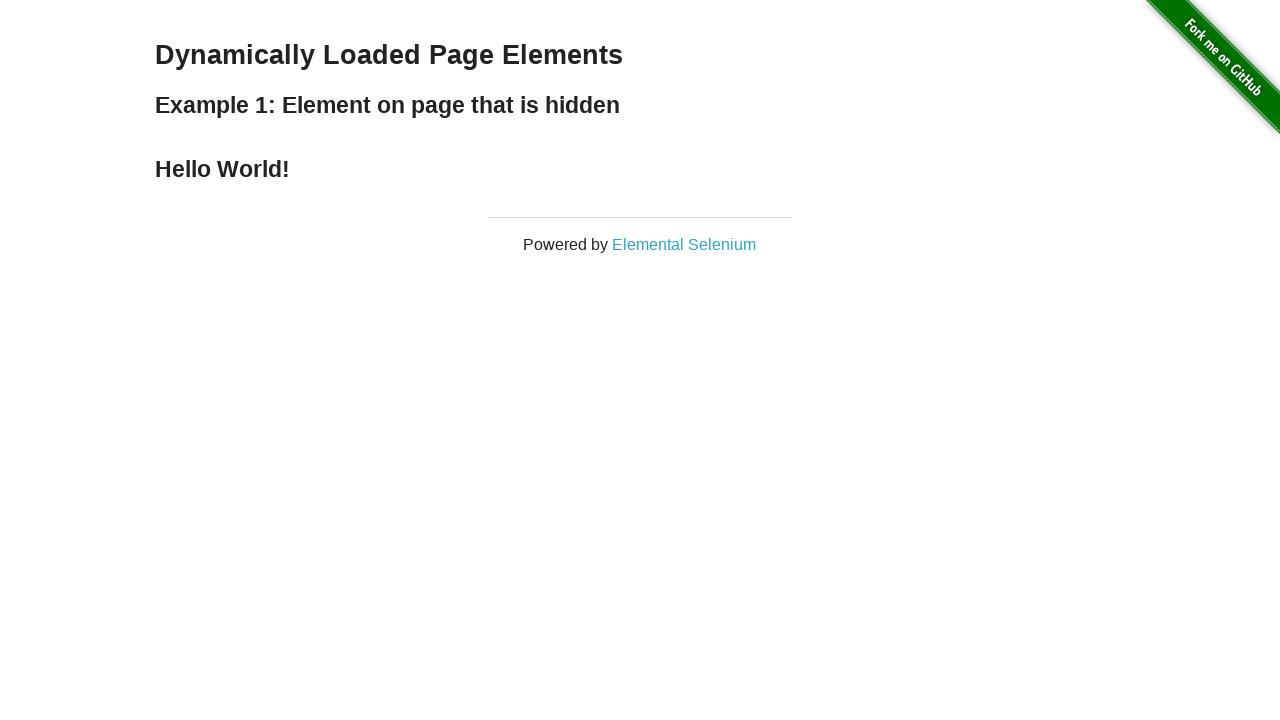